Tests right-click (context menu) functionality by locating a button element and performing a context click action on it

Starting URL: https://swisnl.github.io/jQuery-contextMenu/demo.html

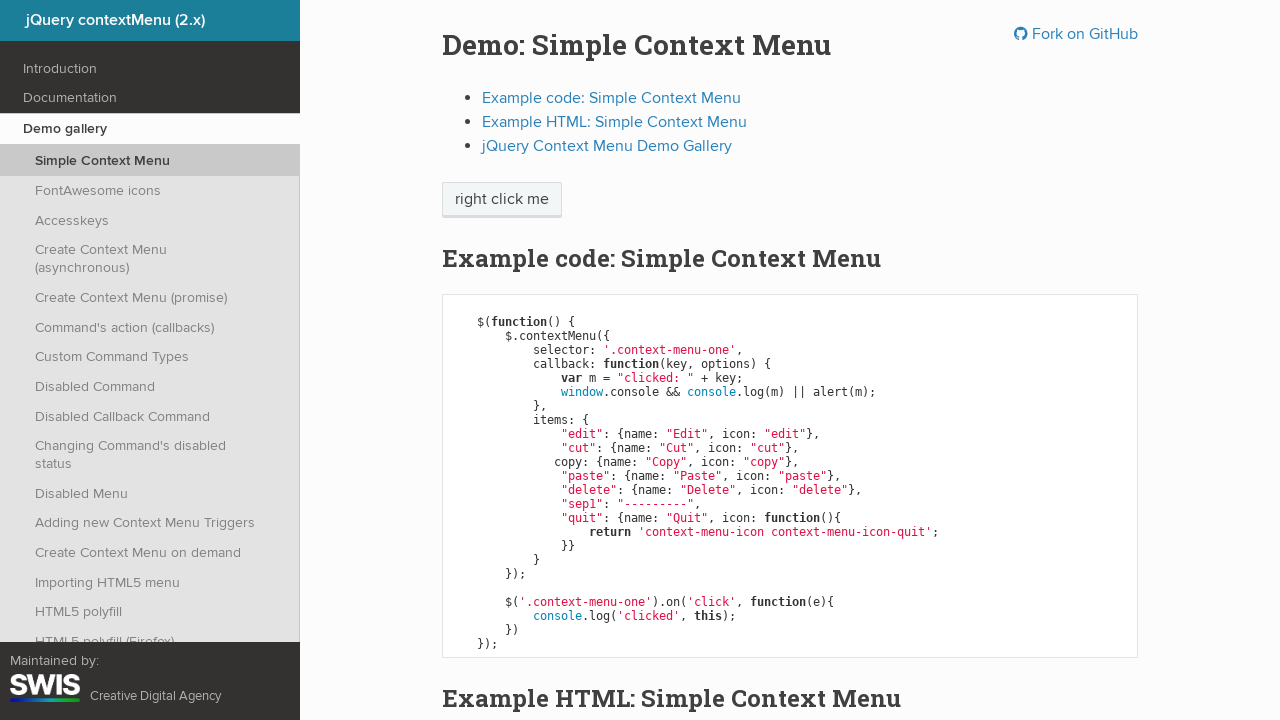

Located button element with 'right click me' text
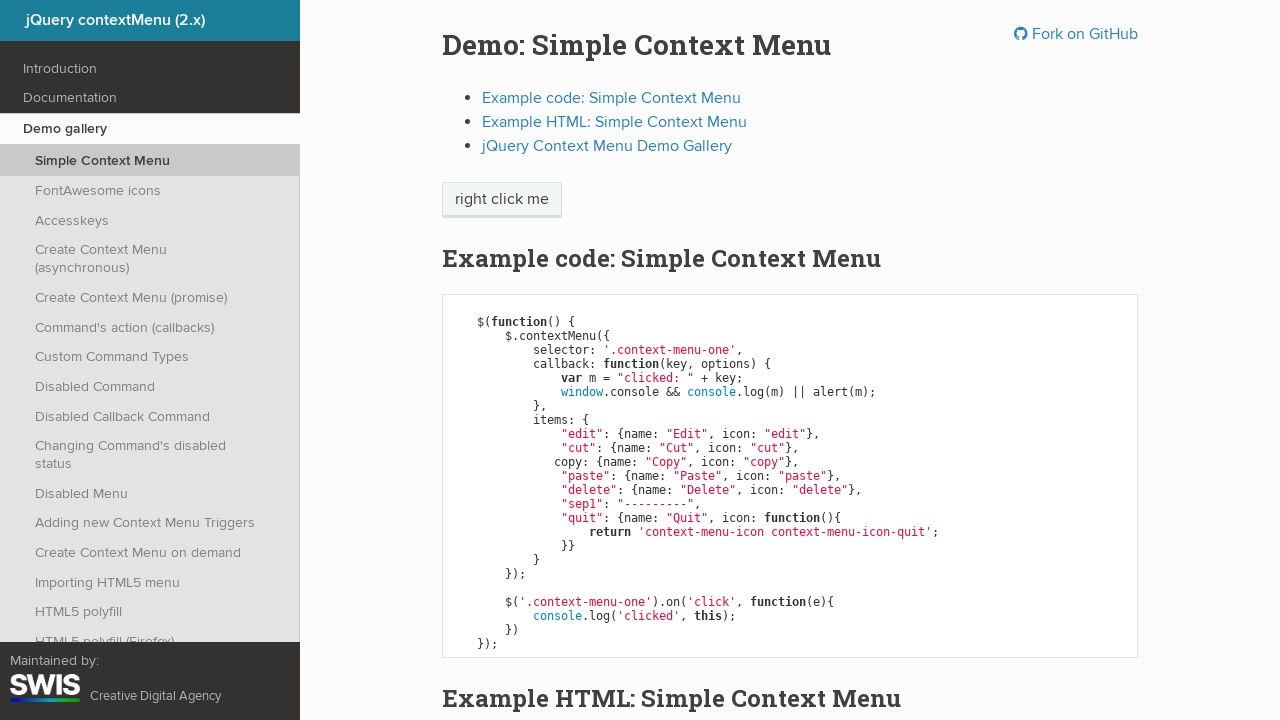

Performed right-click (context click) on button at (502, 200) on xpath=//span[text() = 'right click me']
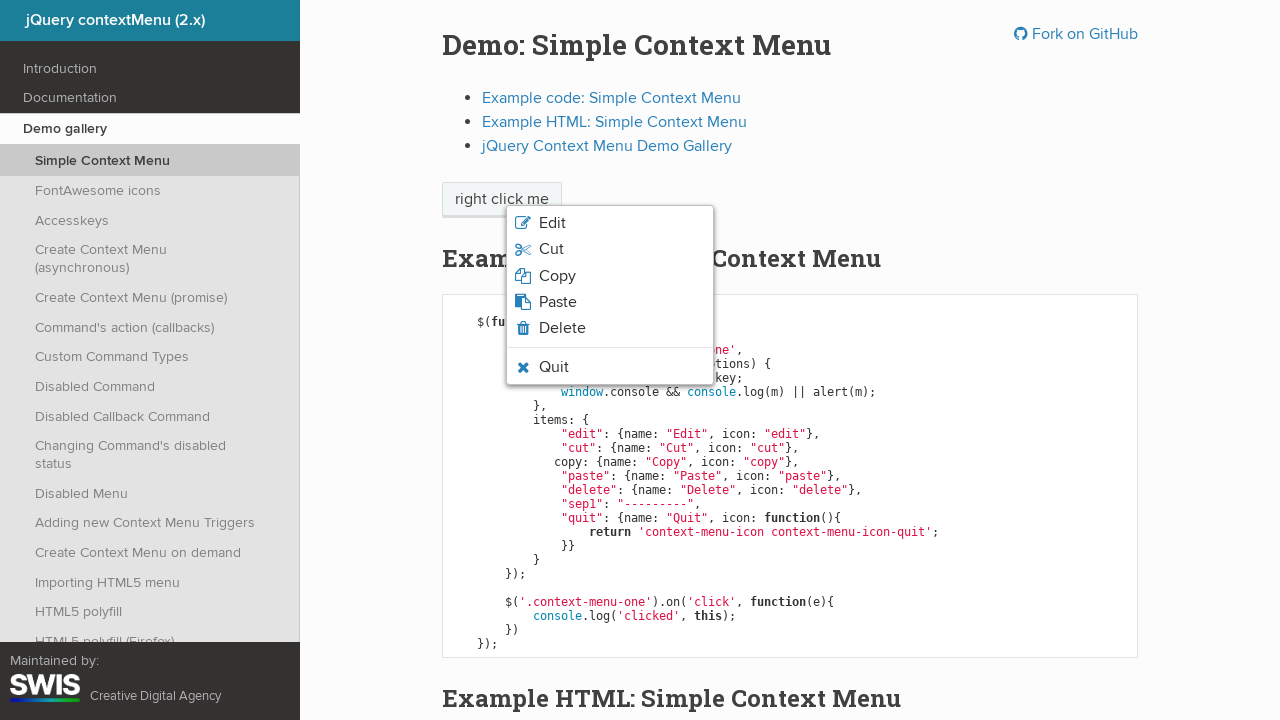

Context menu appeared
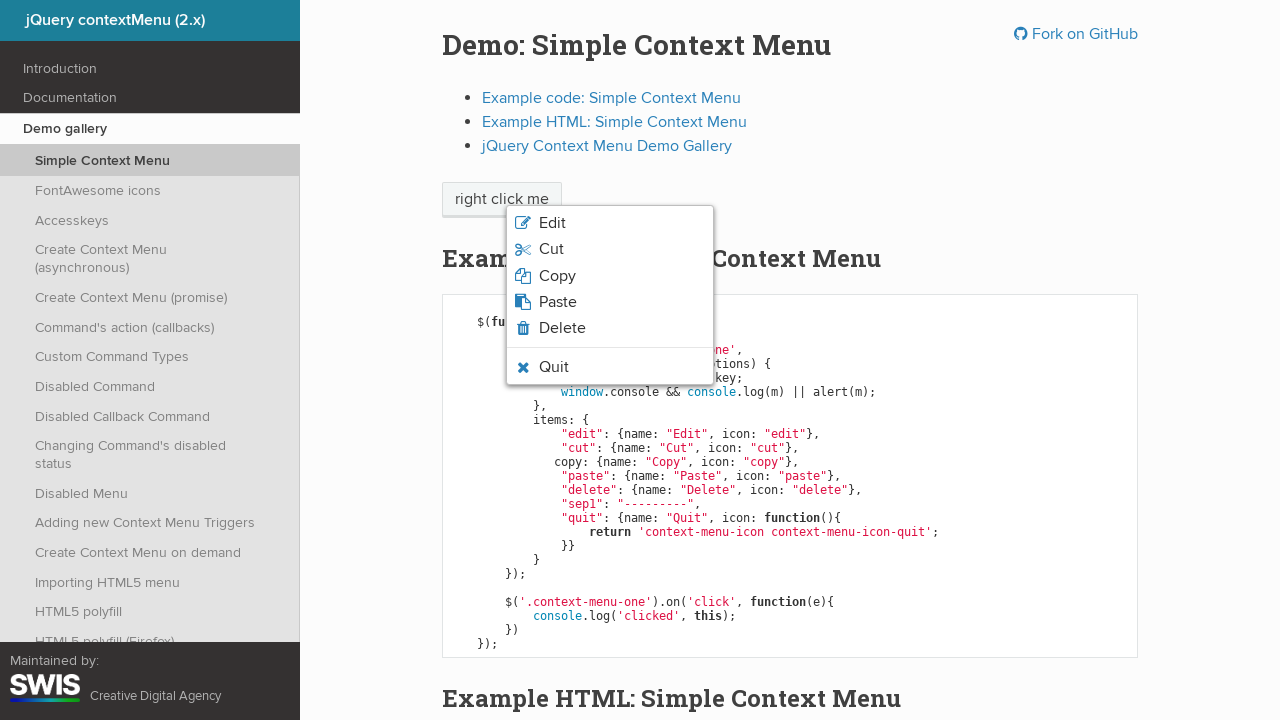

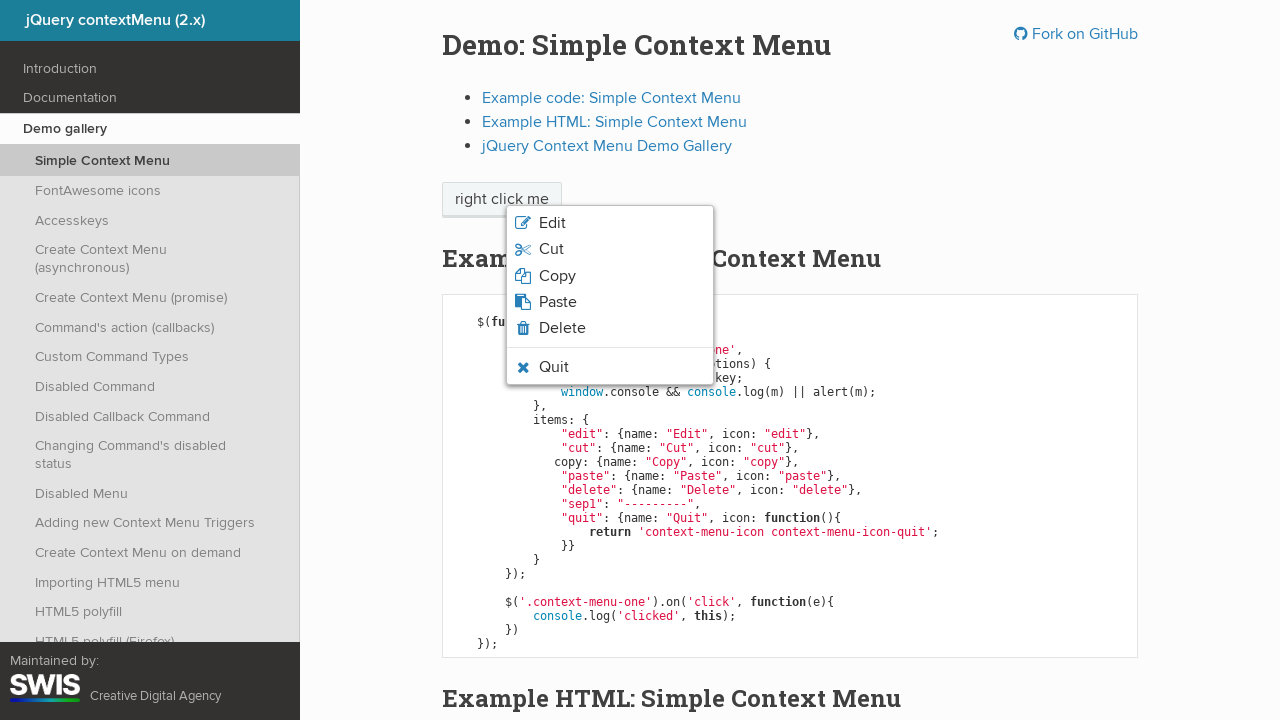